Tests various button interactions including double-click, right-click, and regular click on the DemoQA elements page

Starting URL: https://demoqa.com/elements

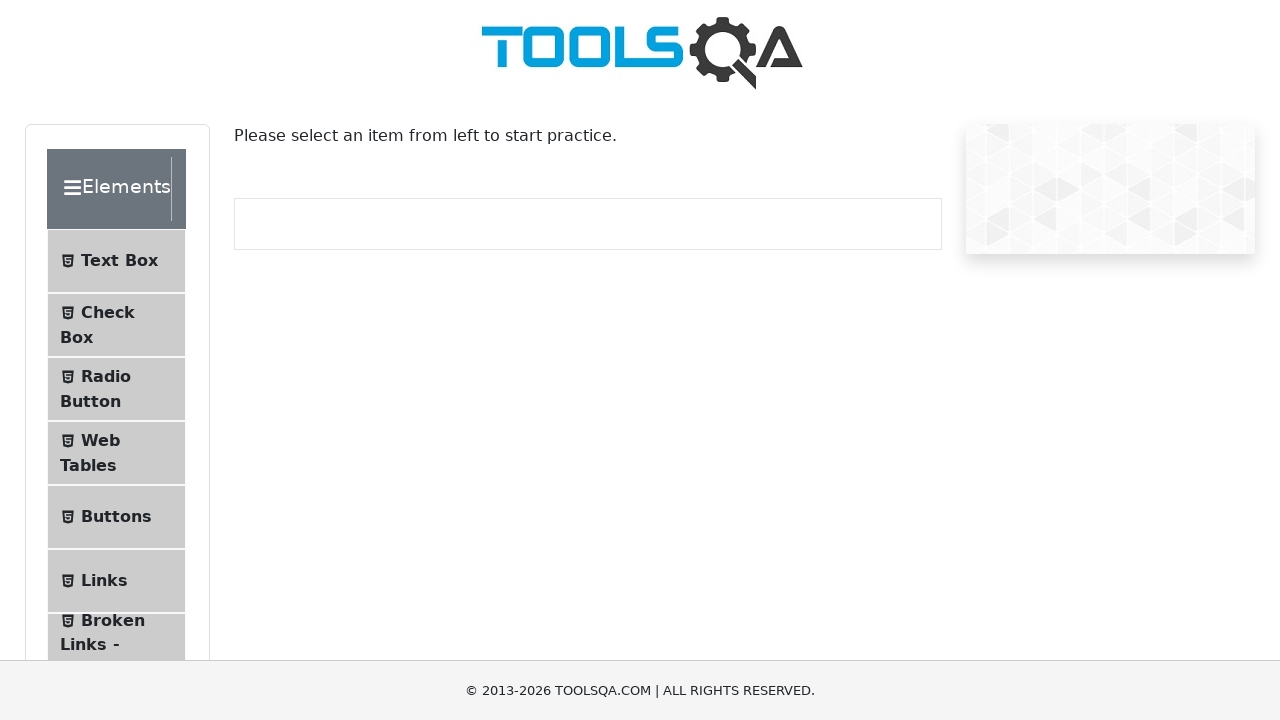

Clicked on the Buttons menu item at (116, 517) on xpath=//span[contains(text(),'Buttons')]
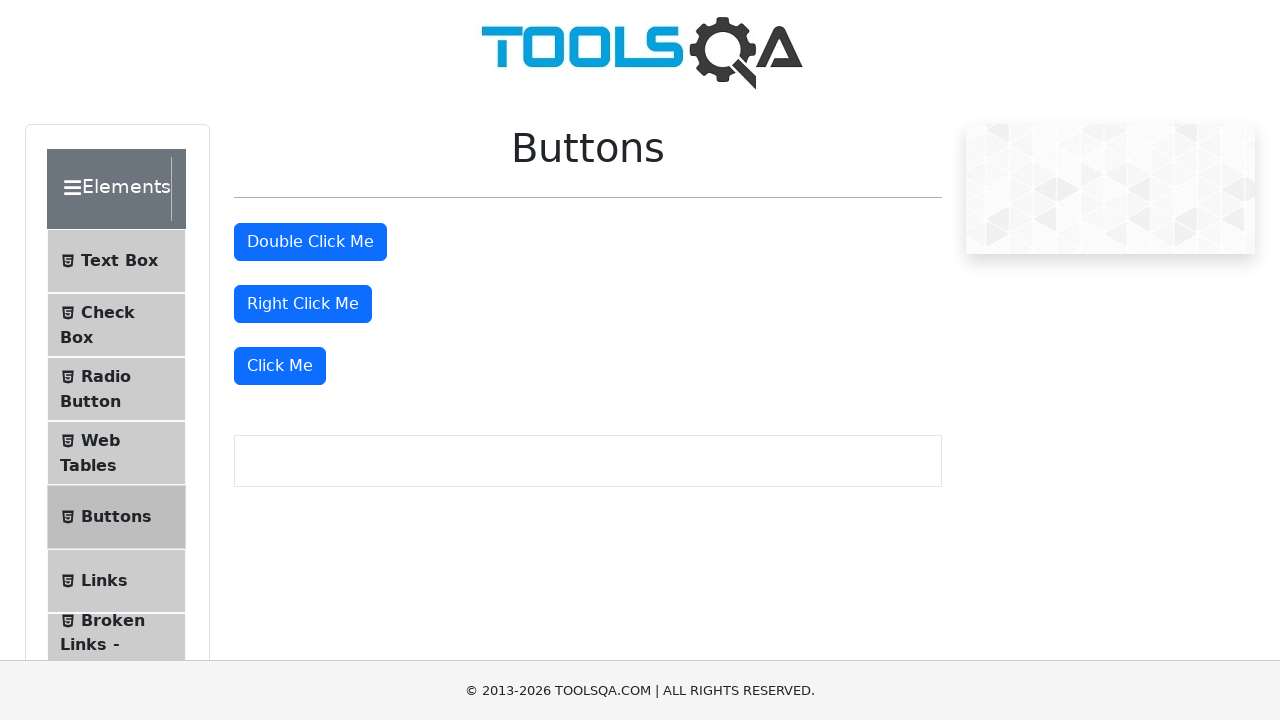

Scrolled down 200px to view buttons
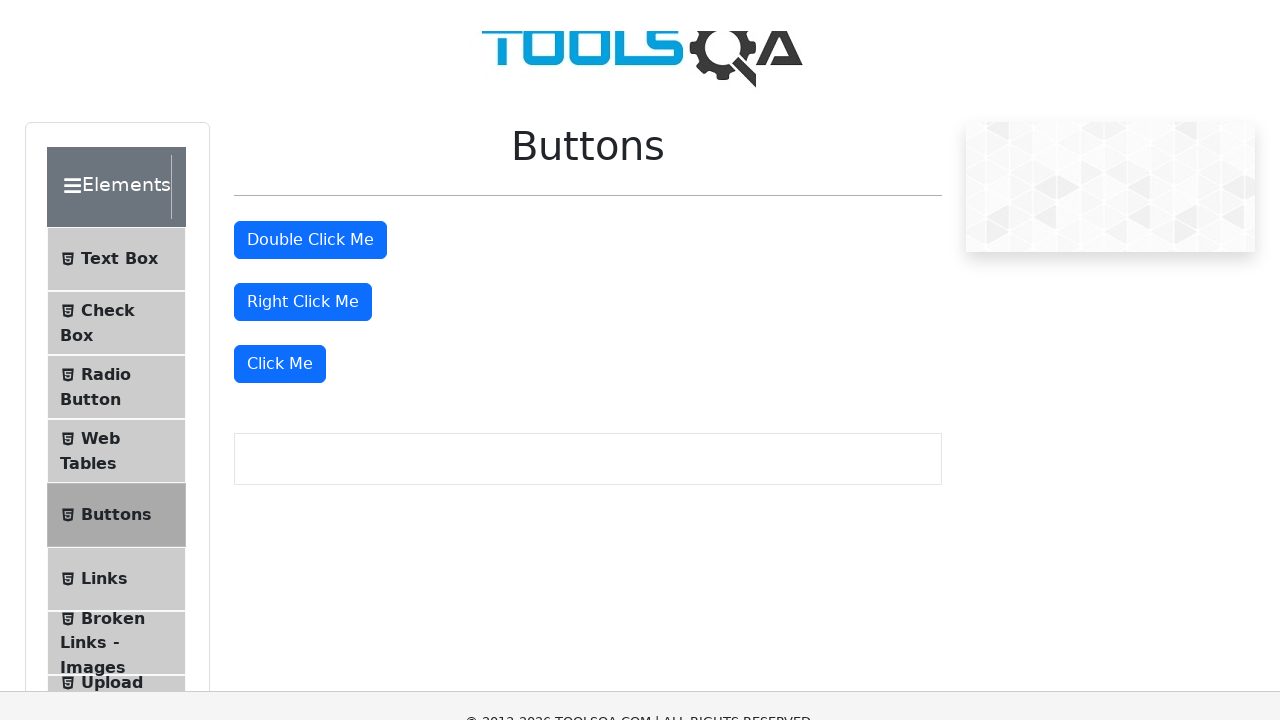

Double-clicked the double-click button at (310, 42) on button#doubleClickBtn
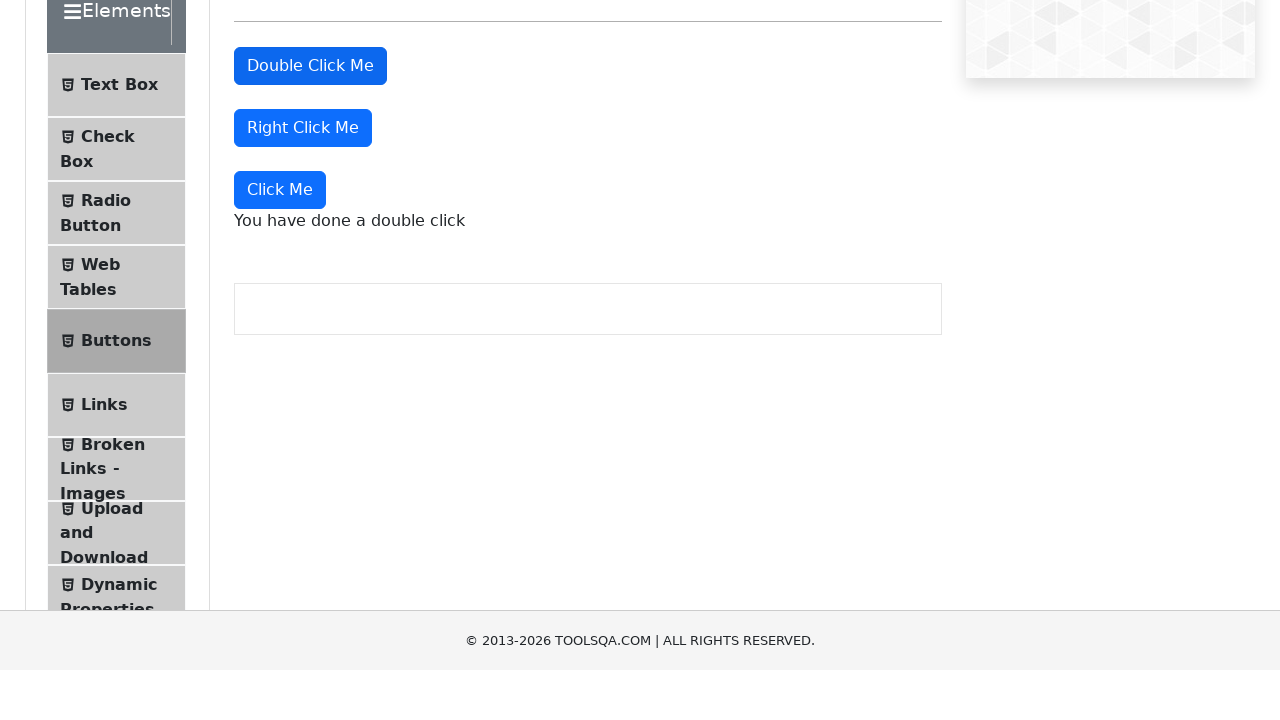

Right-clicked the right-click button at (303, 304) on button#rightClickBtn
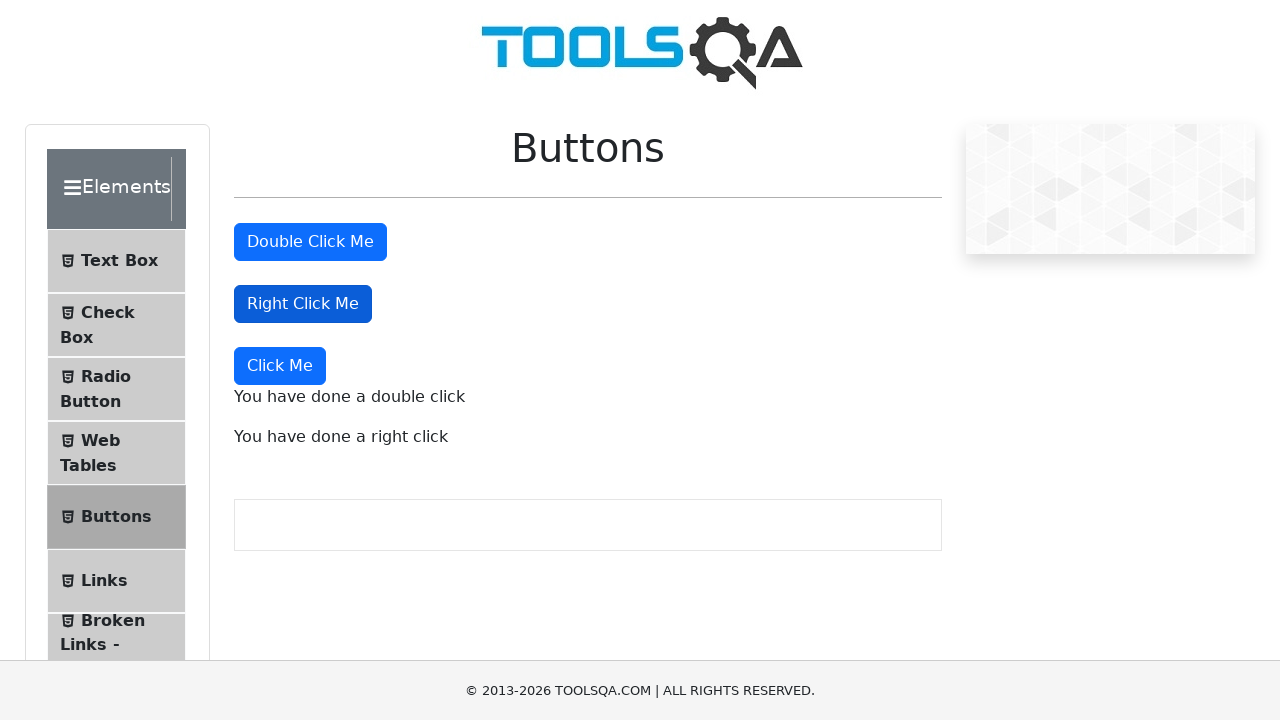

Clicked the dynamic click button at (280, 366) on xpath=//button[@id='rightClickBtn']/parent::div/following-sibling::div/button
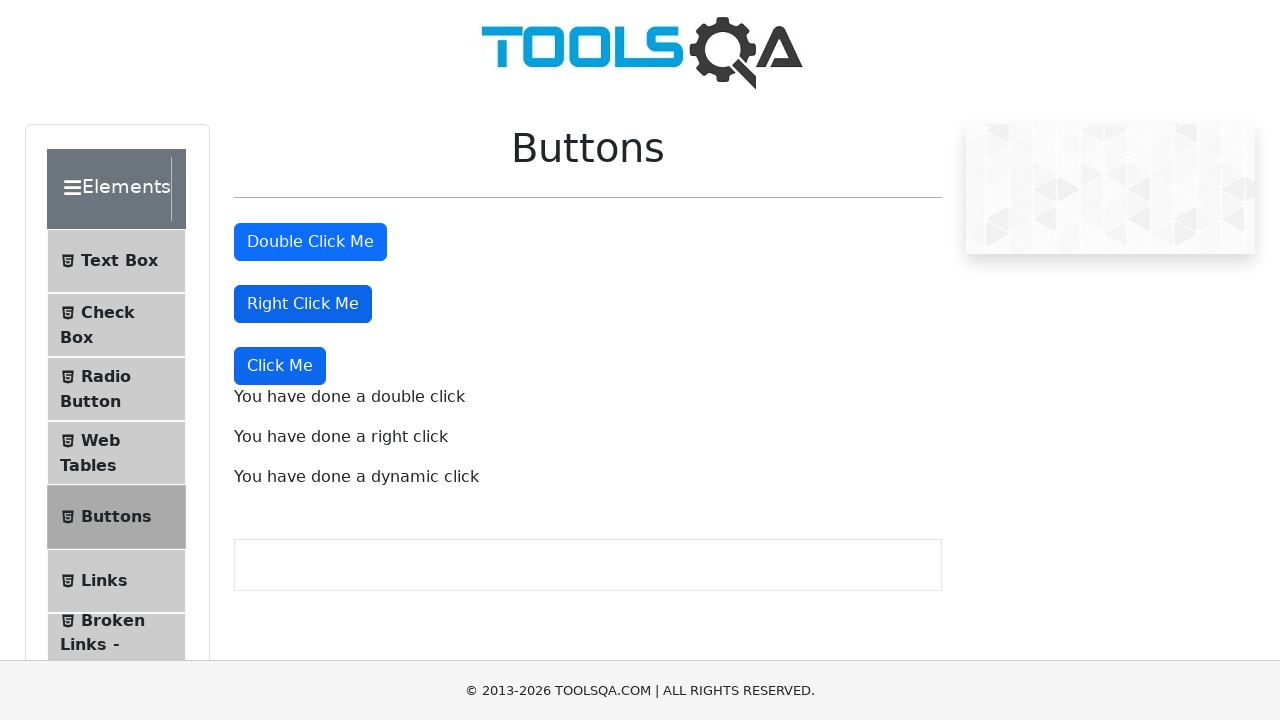

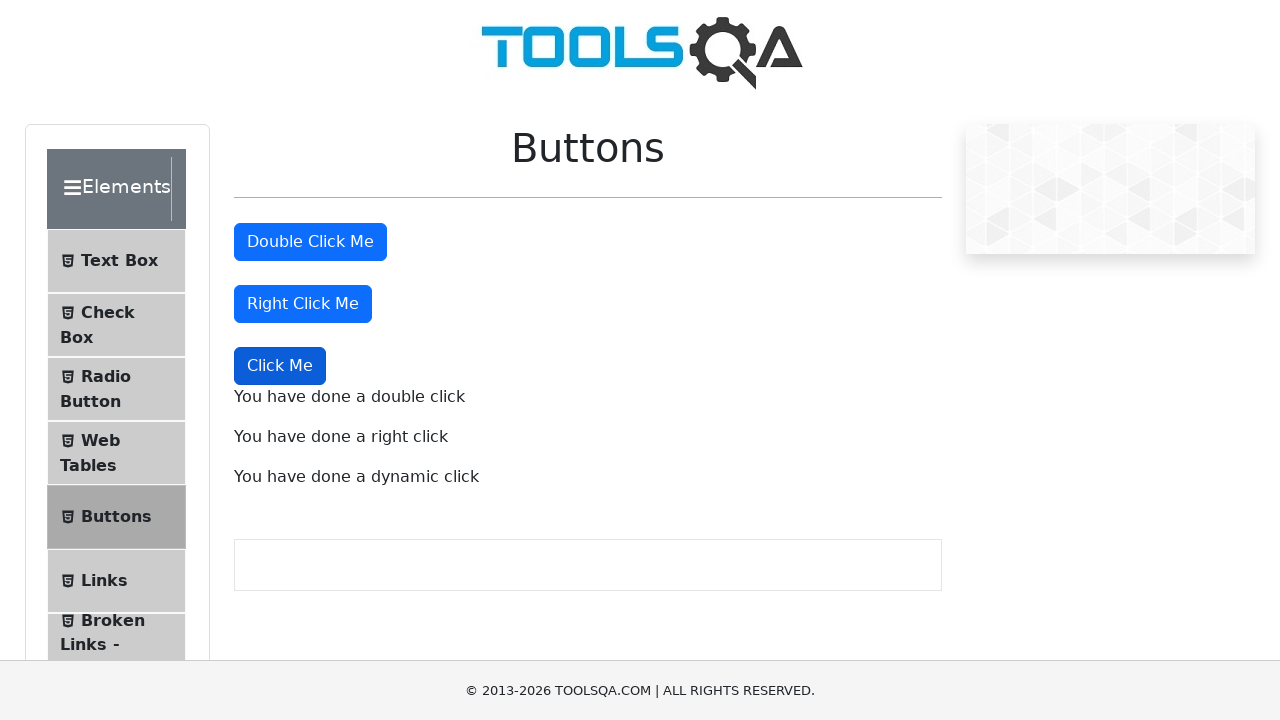